Opens the Flipkart e-commerce website and verifies the page loads successfully.

Starting URL: https://www.flipkart.com/

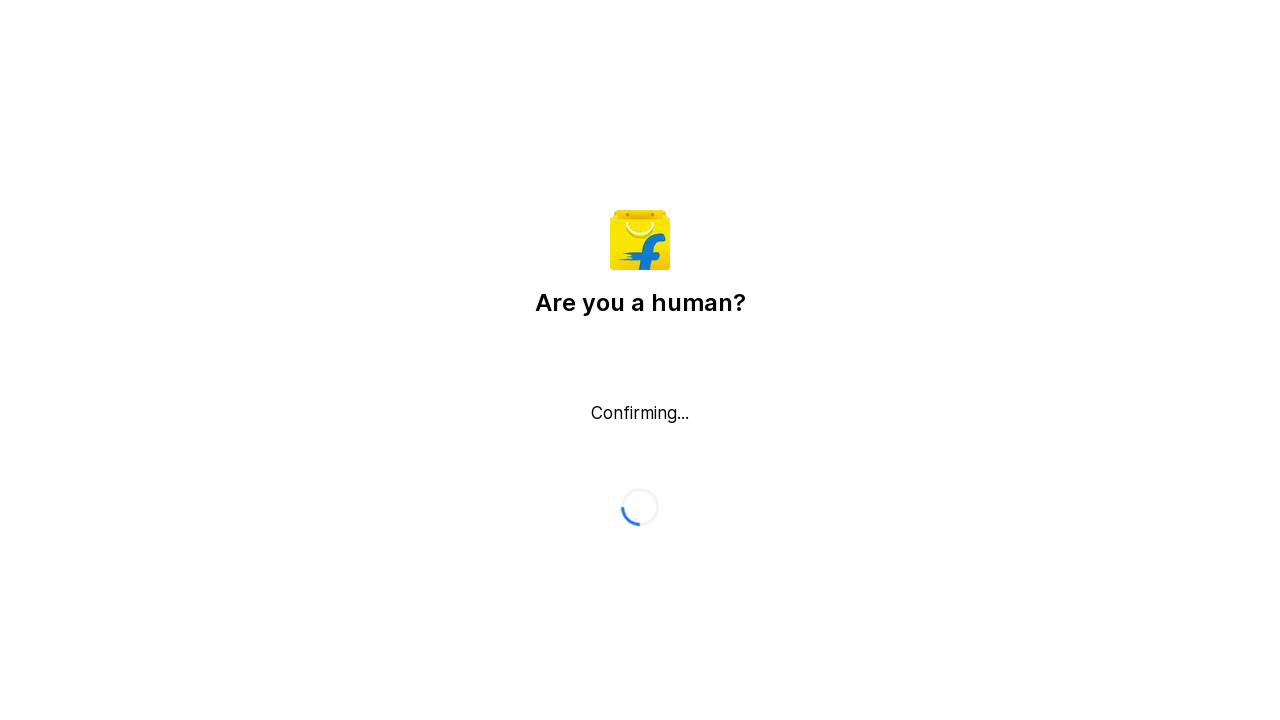

Navigated to Flipkart e-commerce website
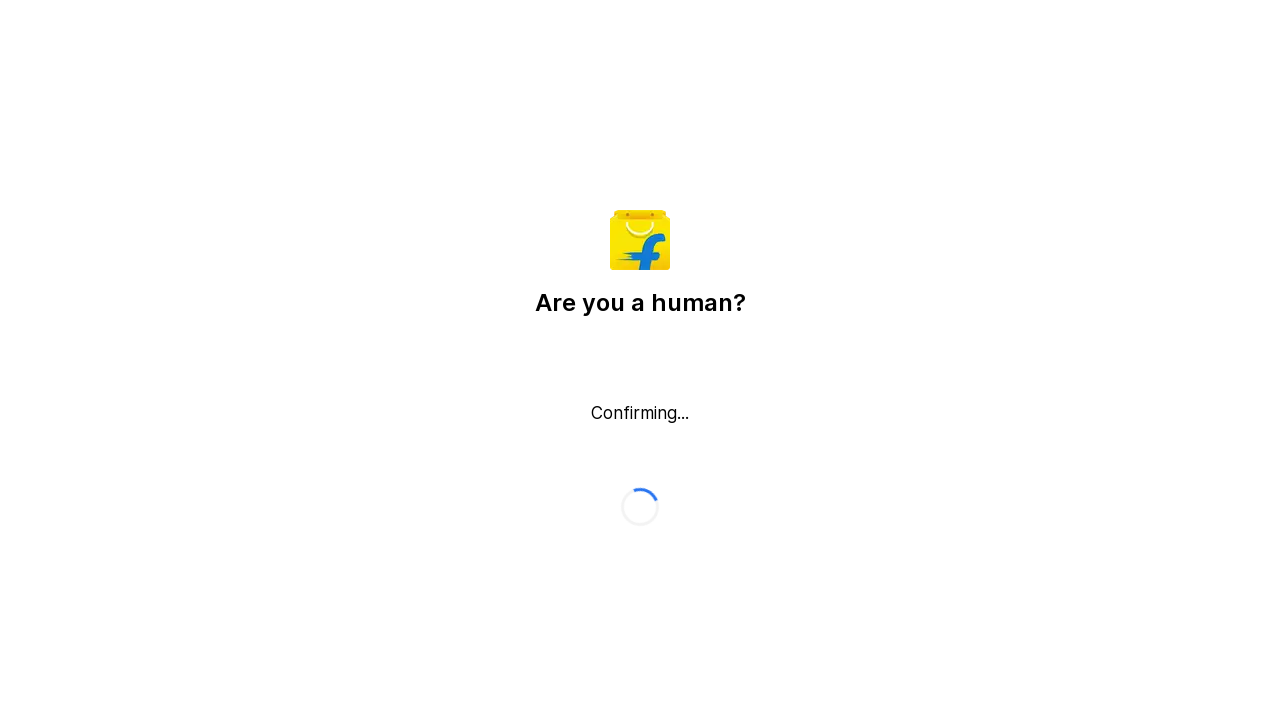

Page DOM content loaded successfully
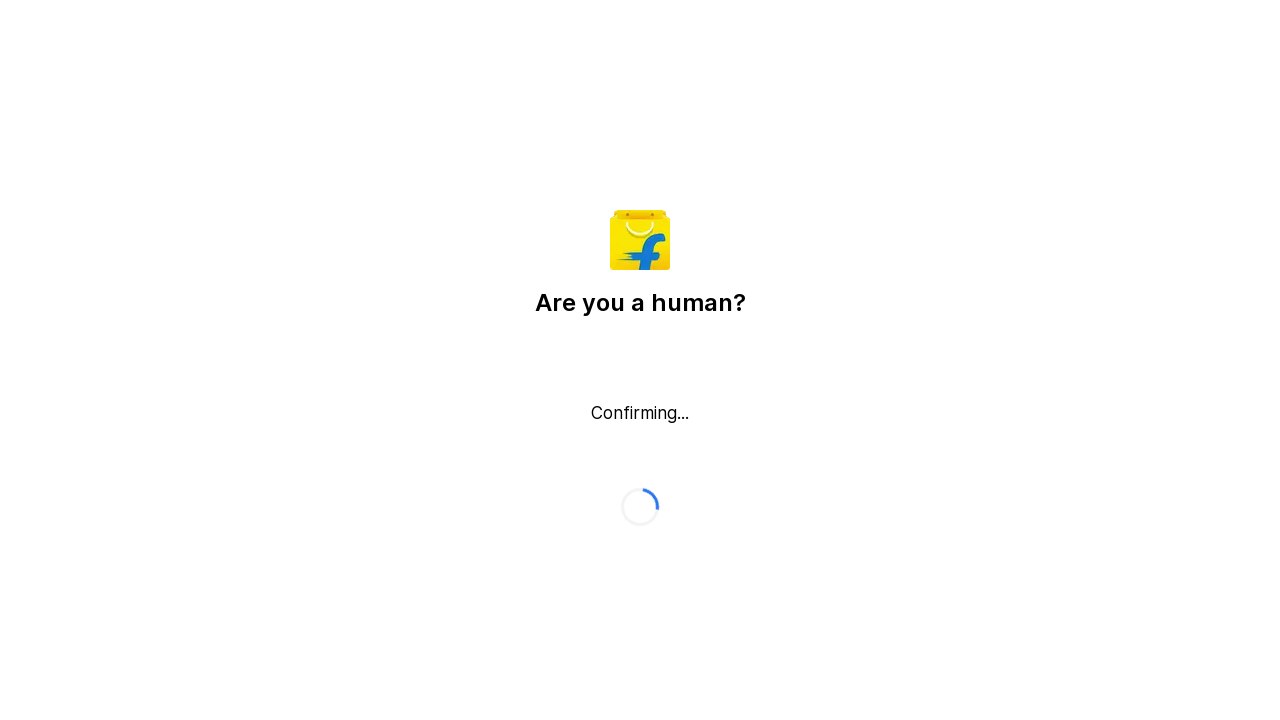

Body element is present, page structure verified
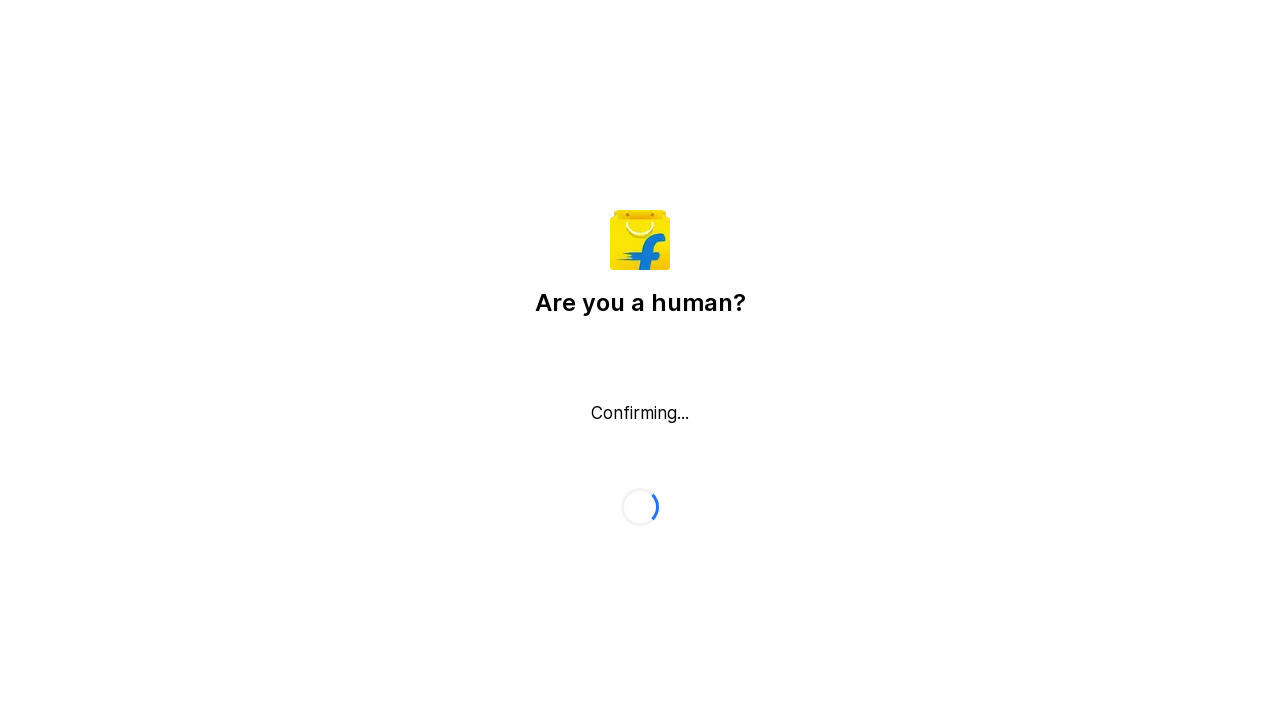

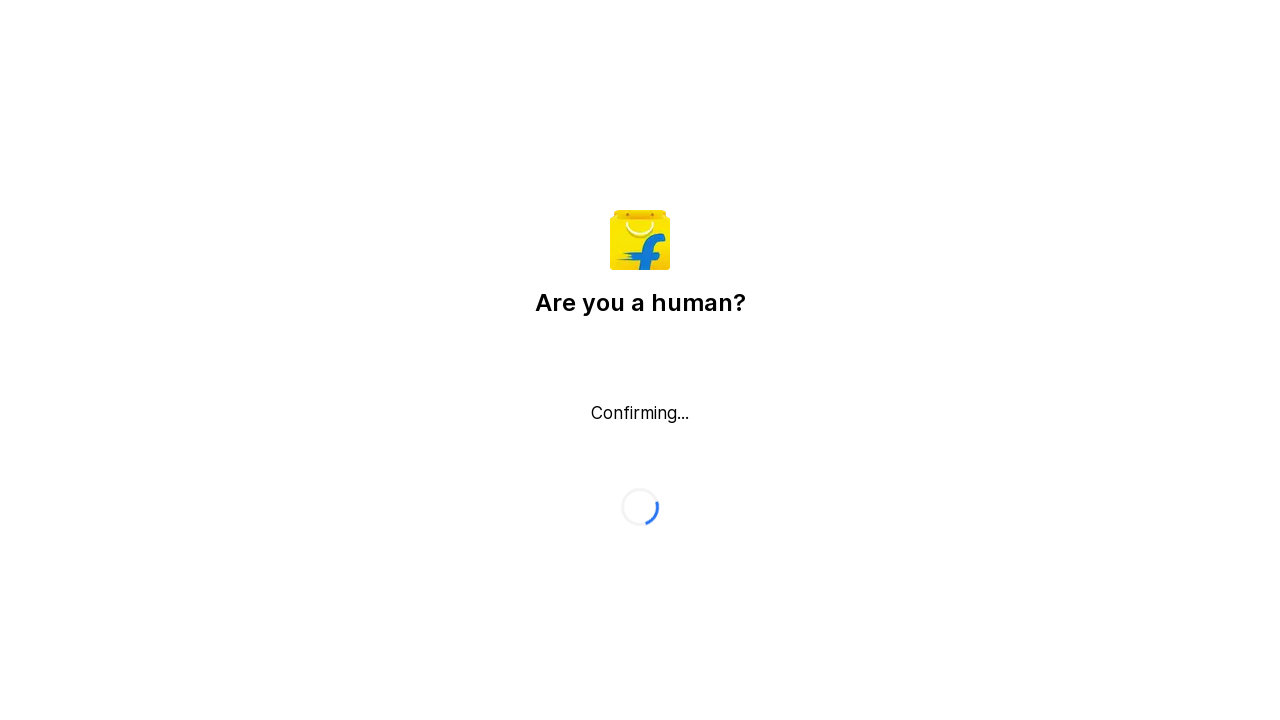